Demonstrates basic browser navigation operations including clicking a login button, navigating back, refreshing the page, and navigating forward to test browser history functionality.

Starting URL: http://anhtester.com

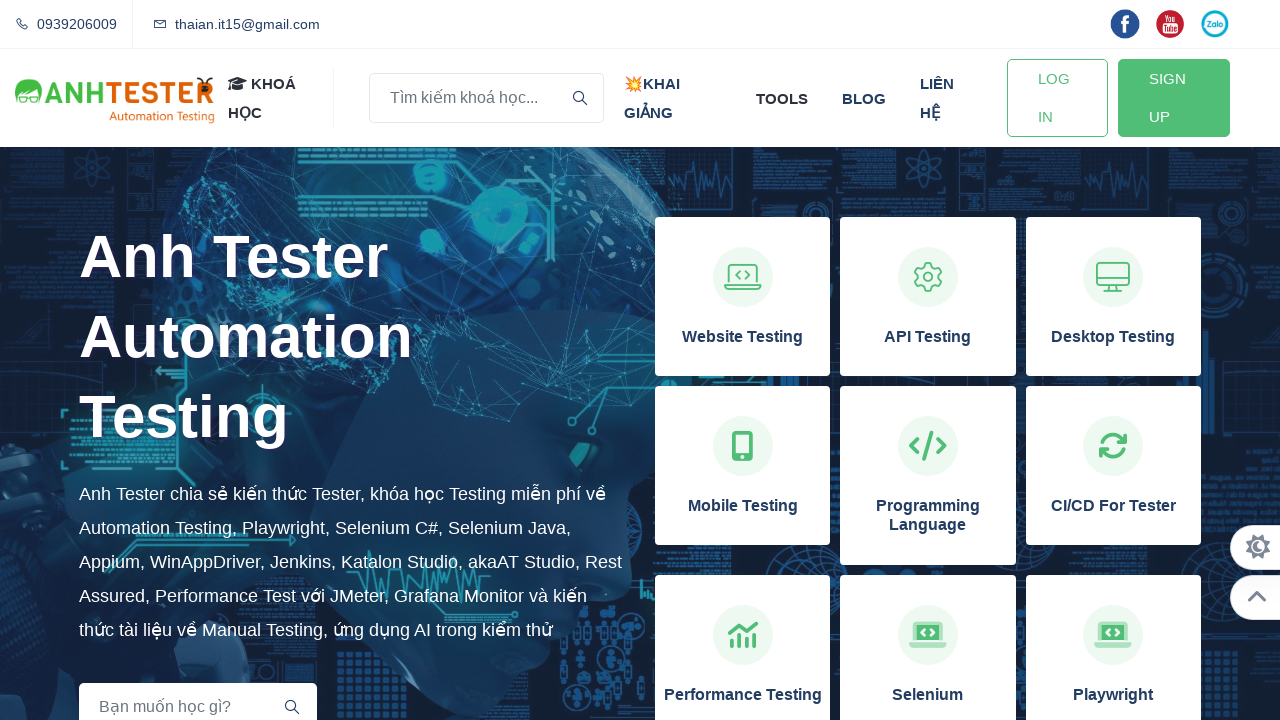

Clicked login button at (1057, 98) on a#btn-login
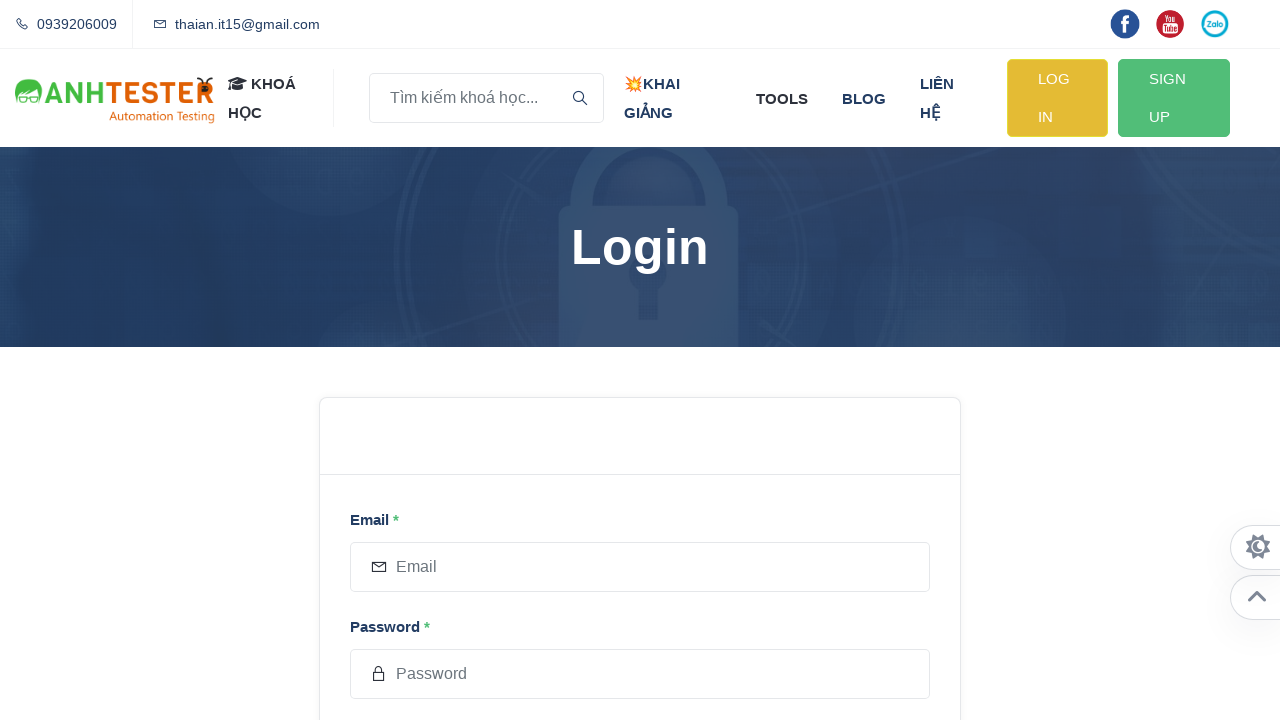

Waited for page load after clicking login
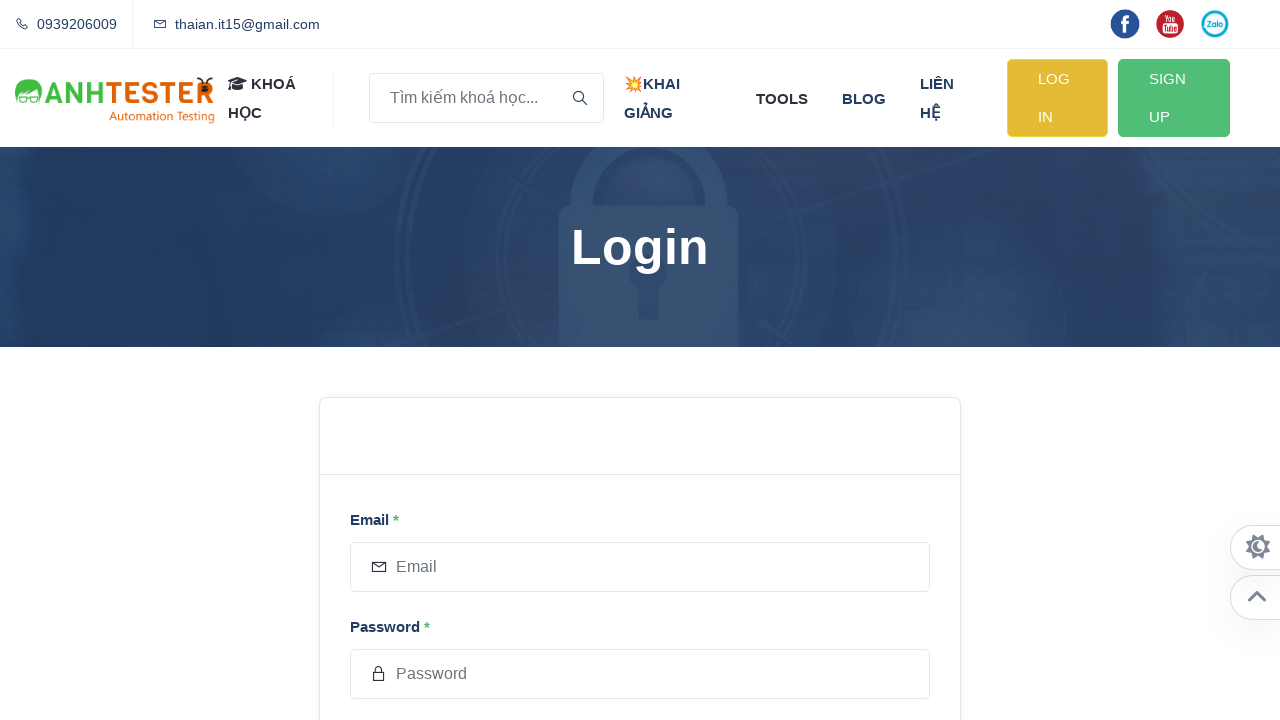

Navigated back to previous page using browser back button
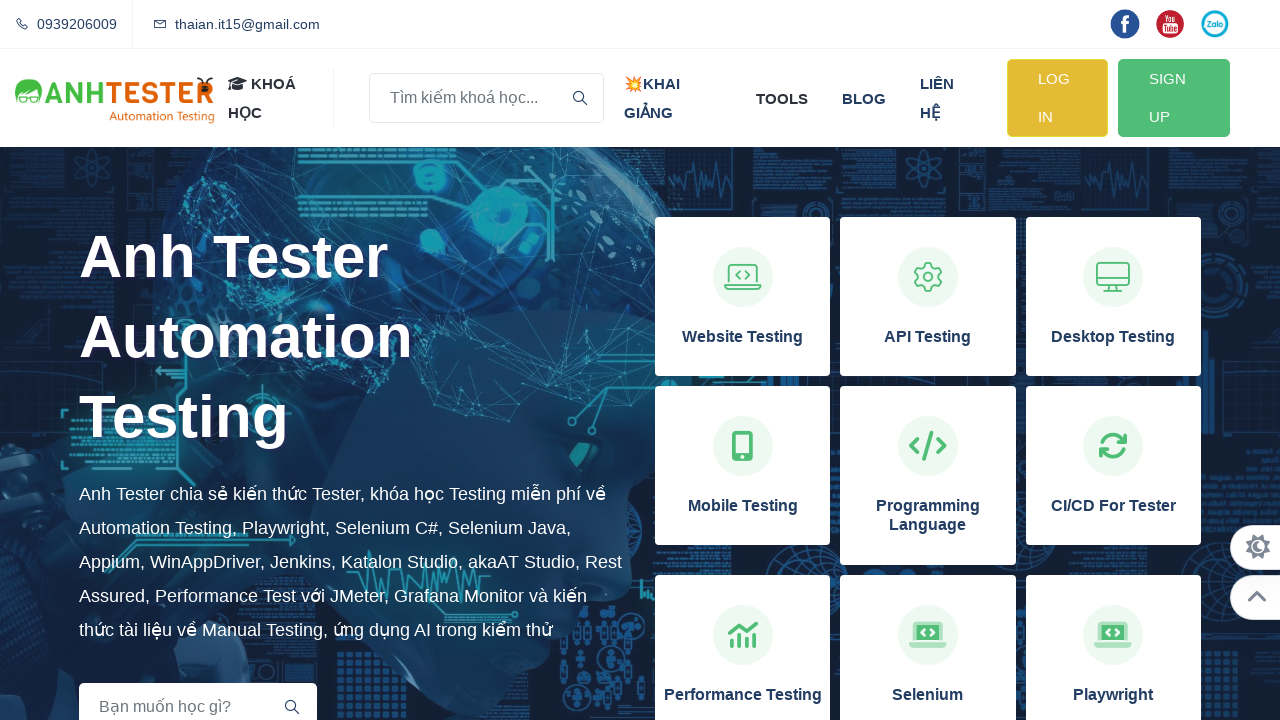

Waited for page load after navigating back
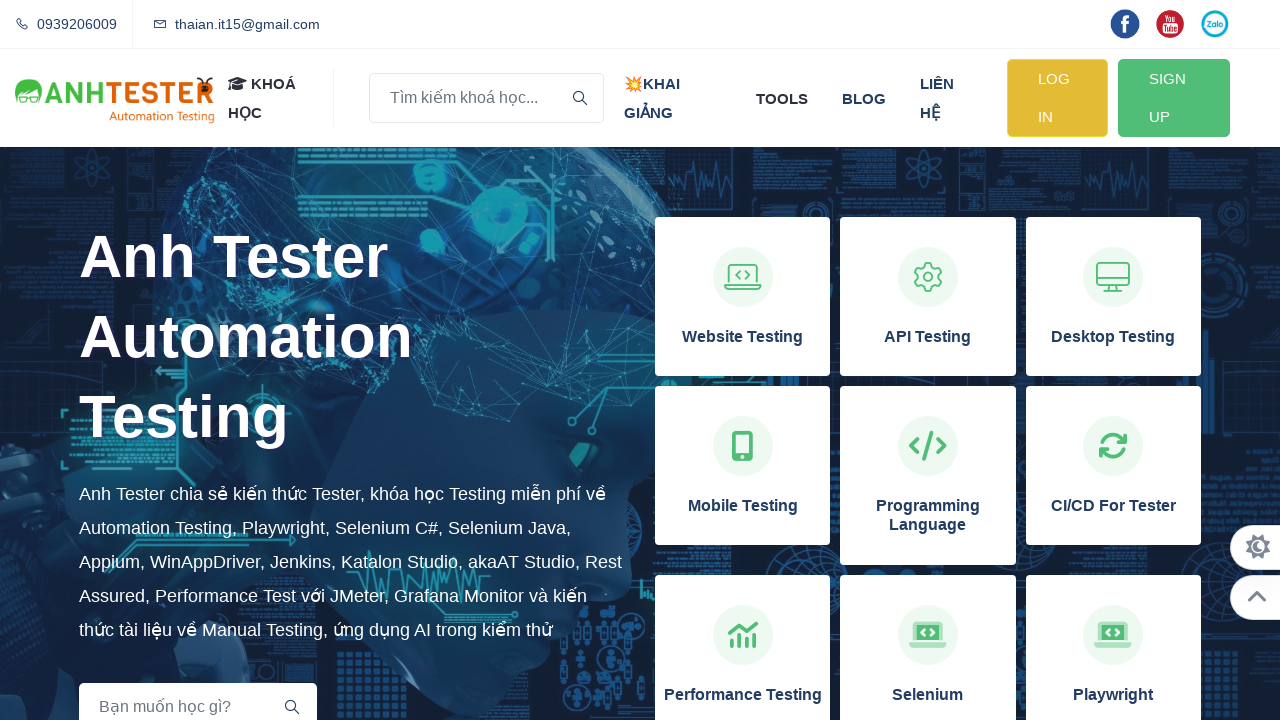

Refreshed the current page
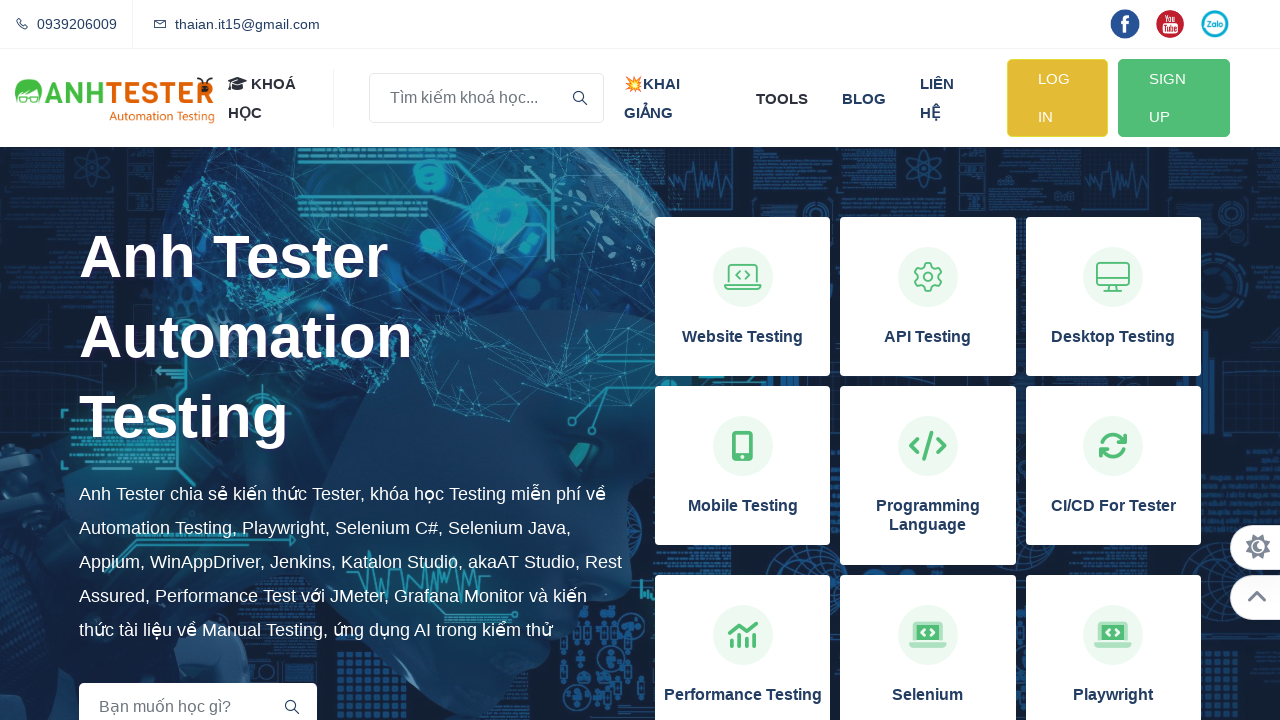

Waited for page load after refresh
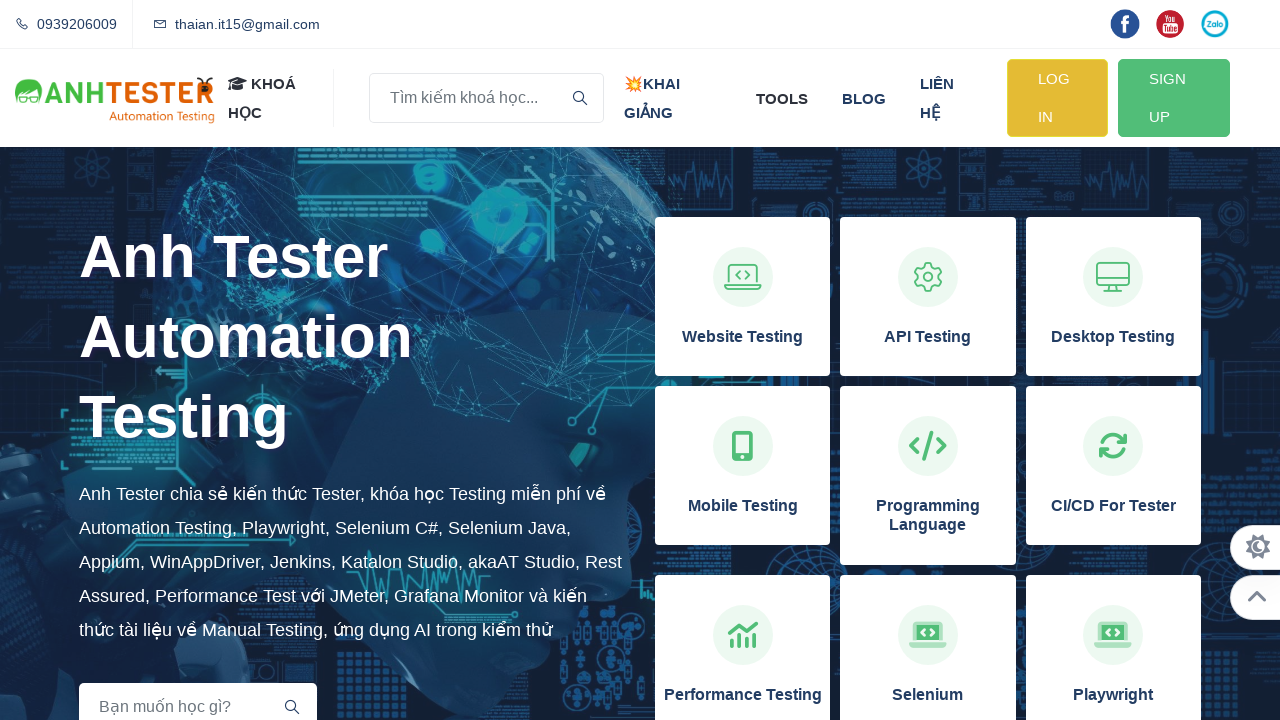

Navigated forward using browser forward button
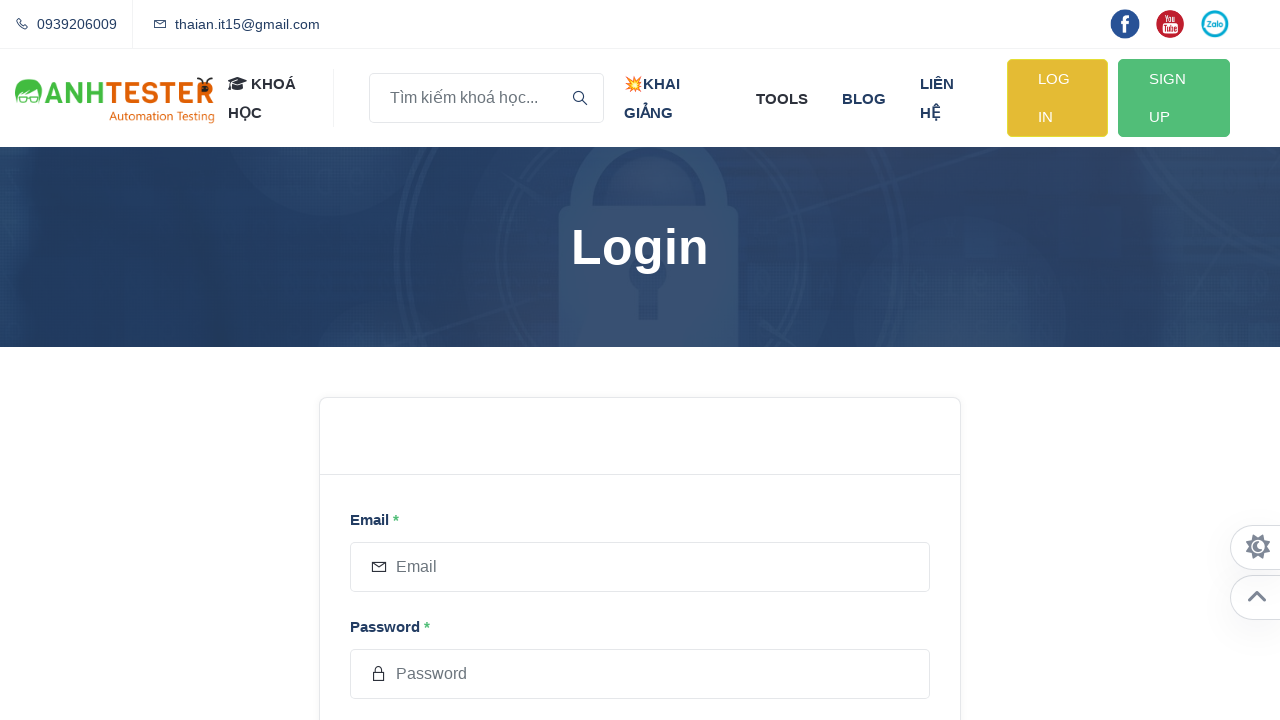

Waited for page load after navigating forward
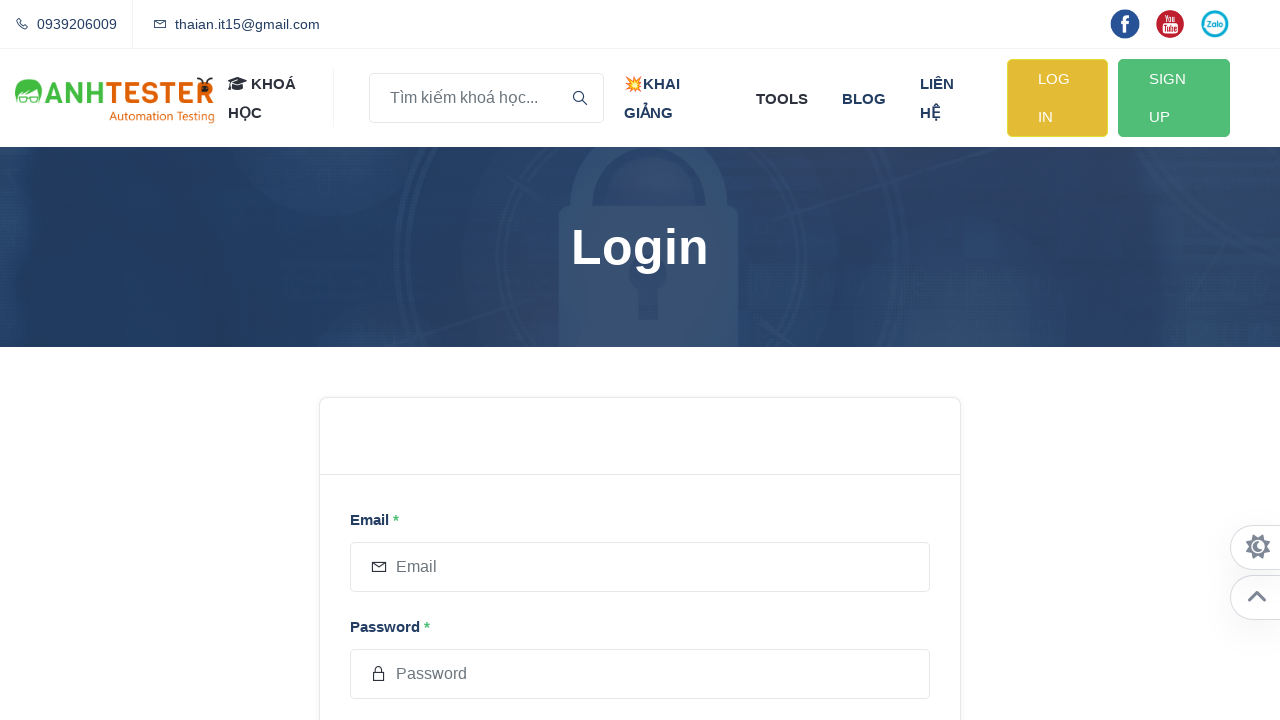

Retrieved page title: Login | Anh Tester Blog
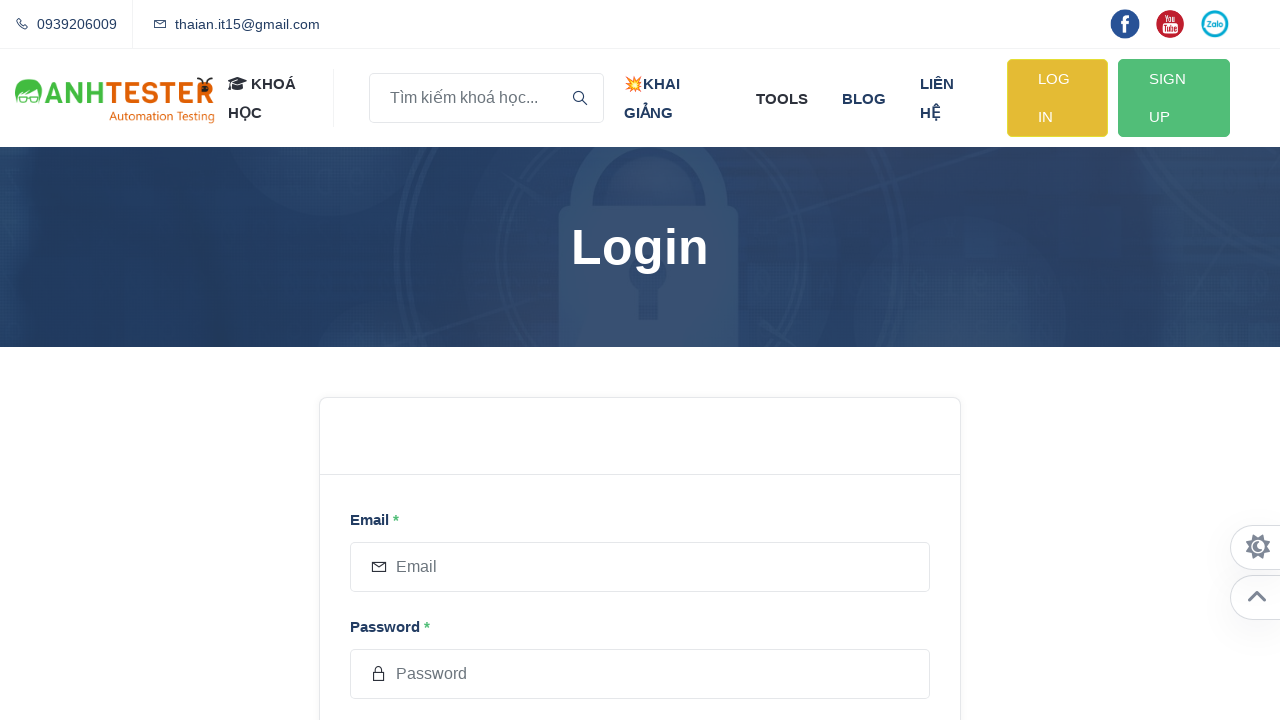

Retrieved current URL: https://anhtester.com/login
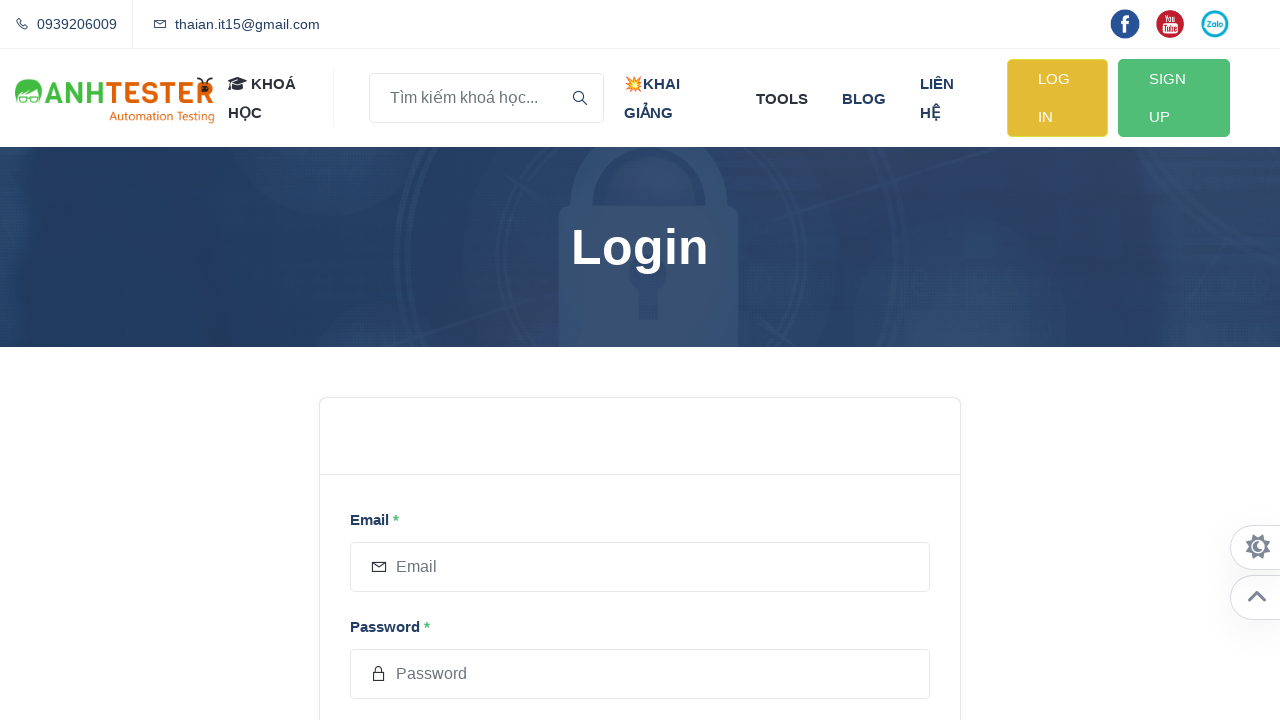

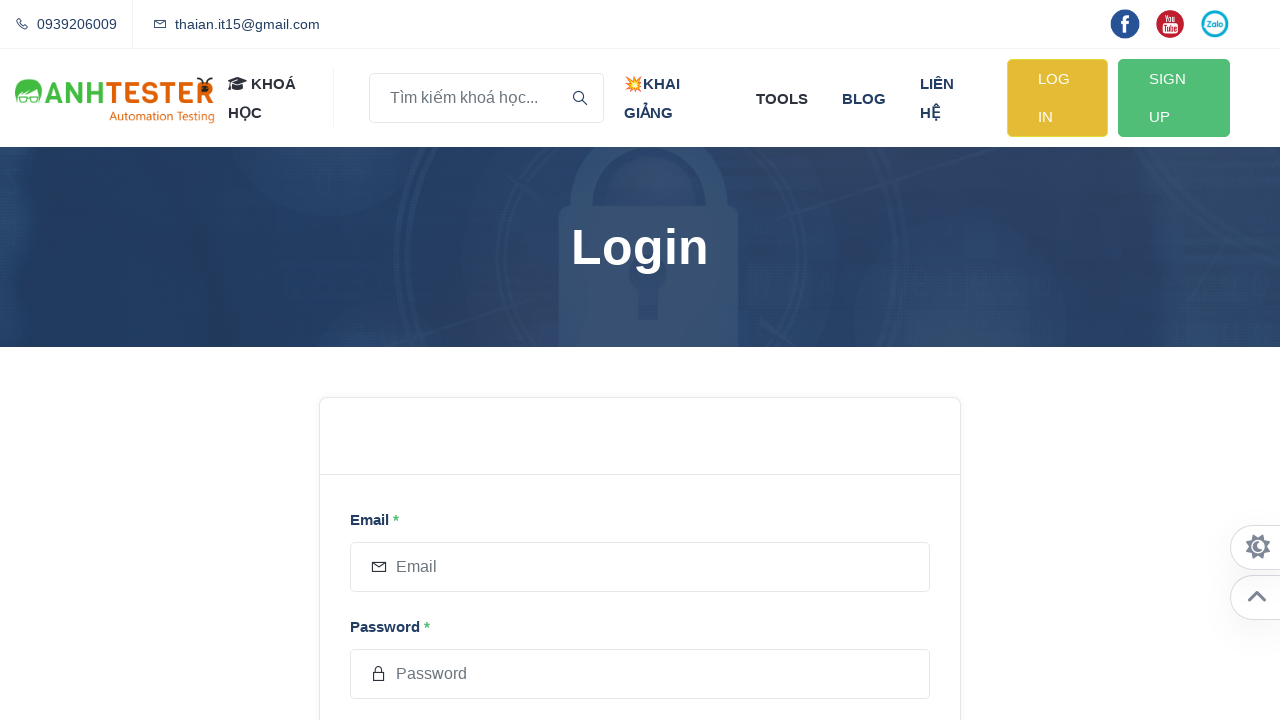